Tests browser tab functionality by clicking a button to open a new tab, switching to it, and verifying the tab switch works

Starting URL: https://demoqa.com/browser-windows

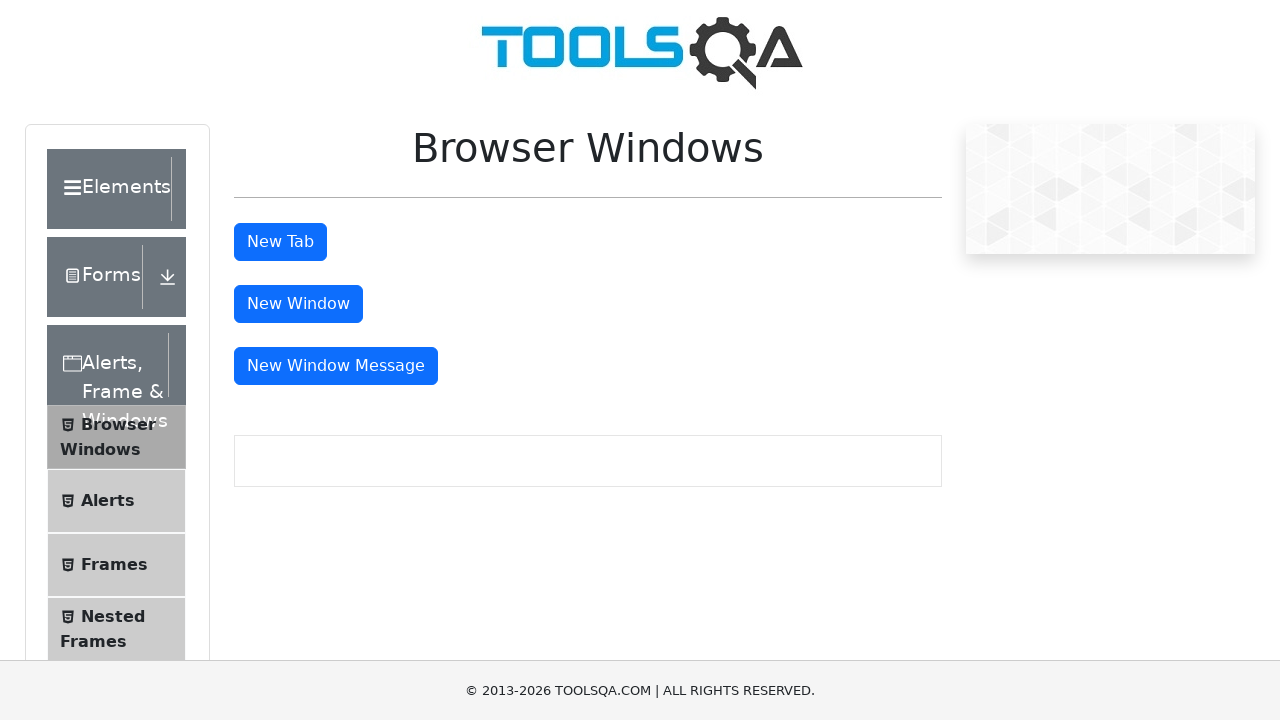

Clicked tab button to open a new tab at (280, 242) on #tabButton
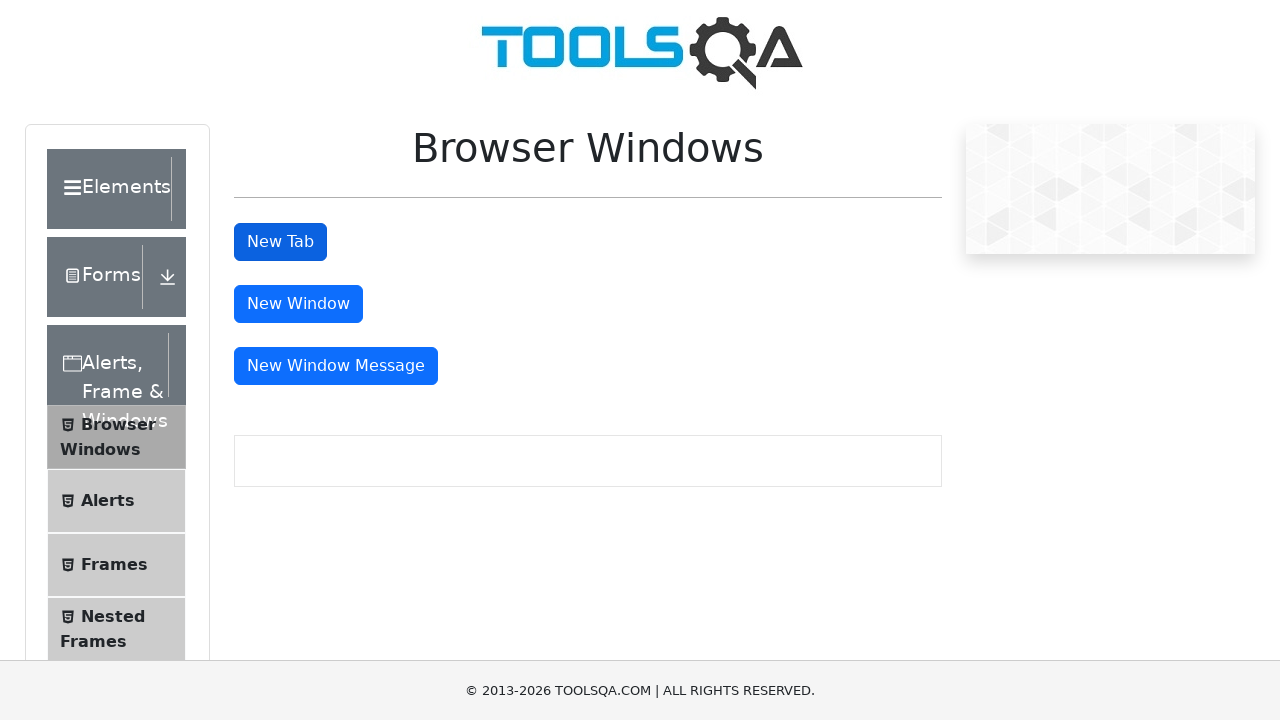

Retrieved all page contexts (tabs)
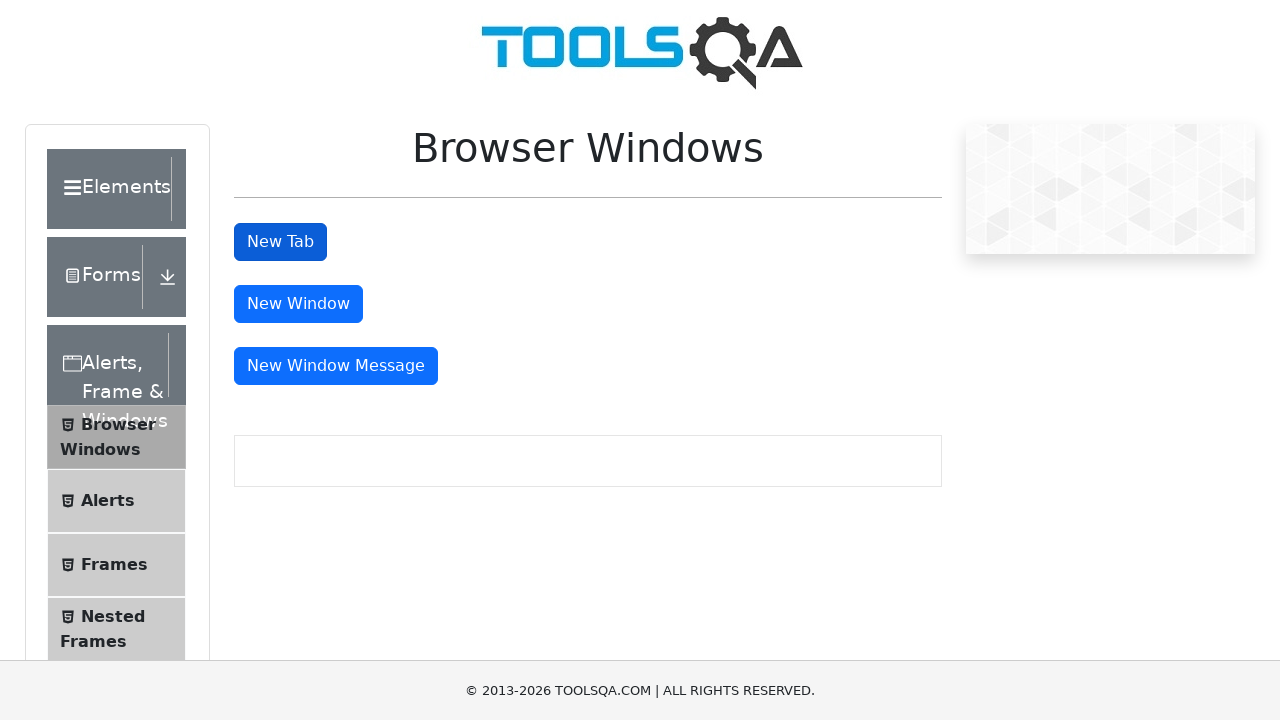

Switched to the newly opened tab (second tab)
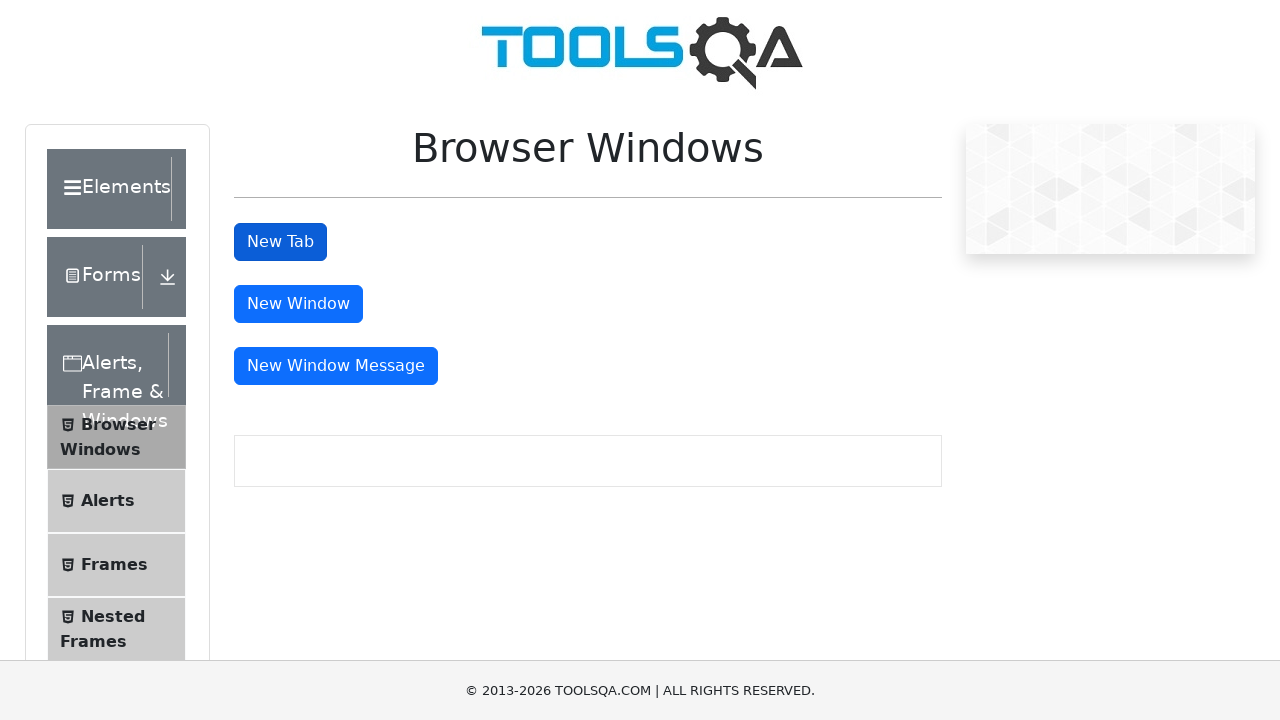

Waited for the new tab to load
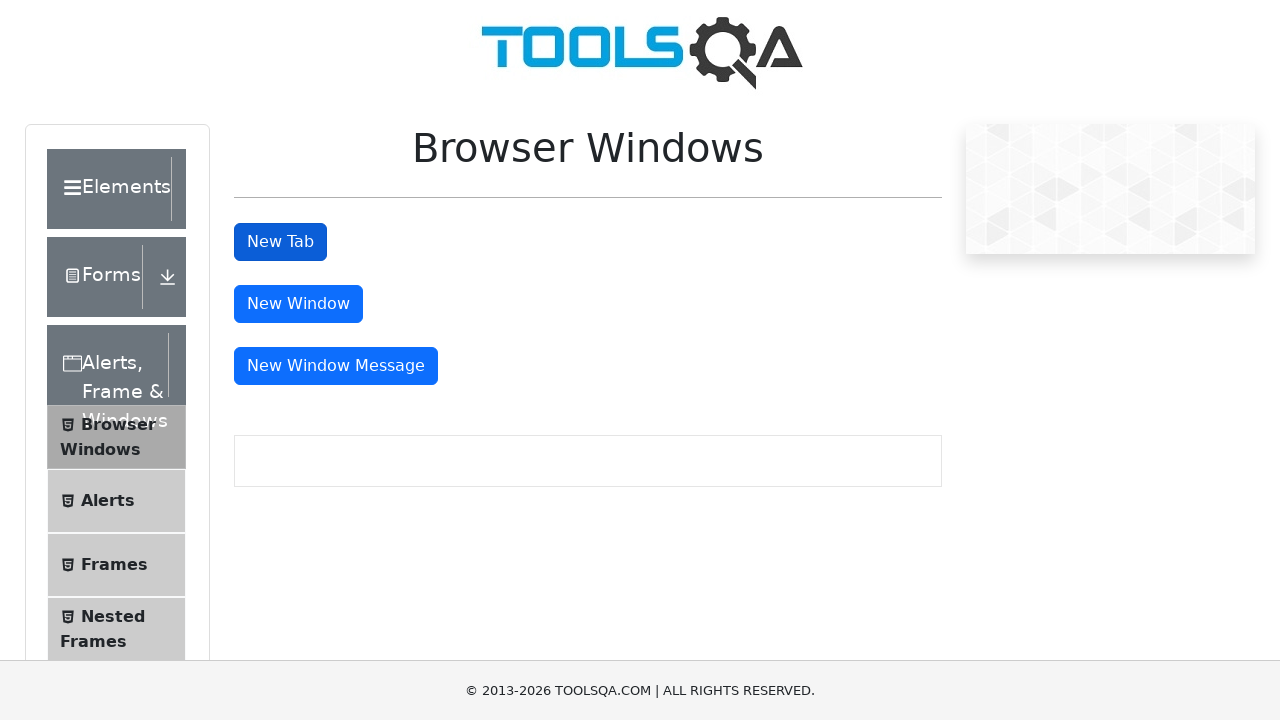

Verified new tab URL: https://demoqa.com/sample
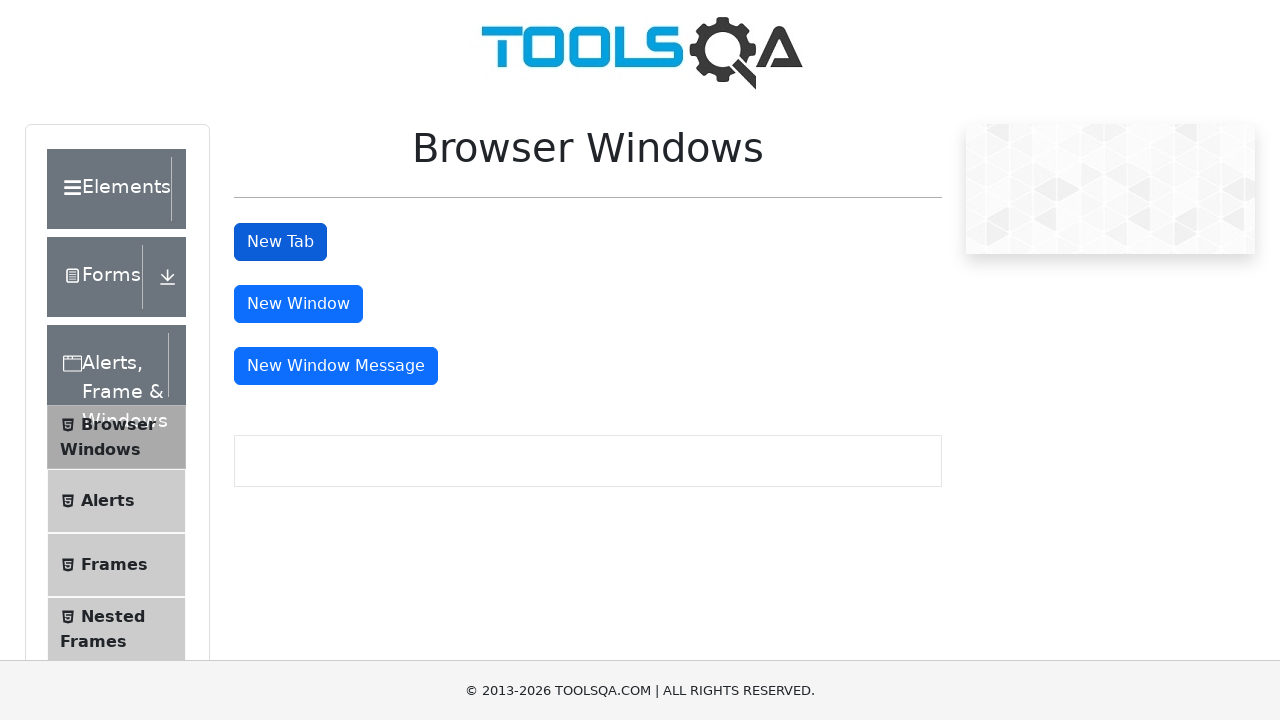

Closed the new tab
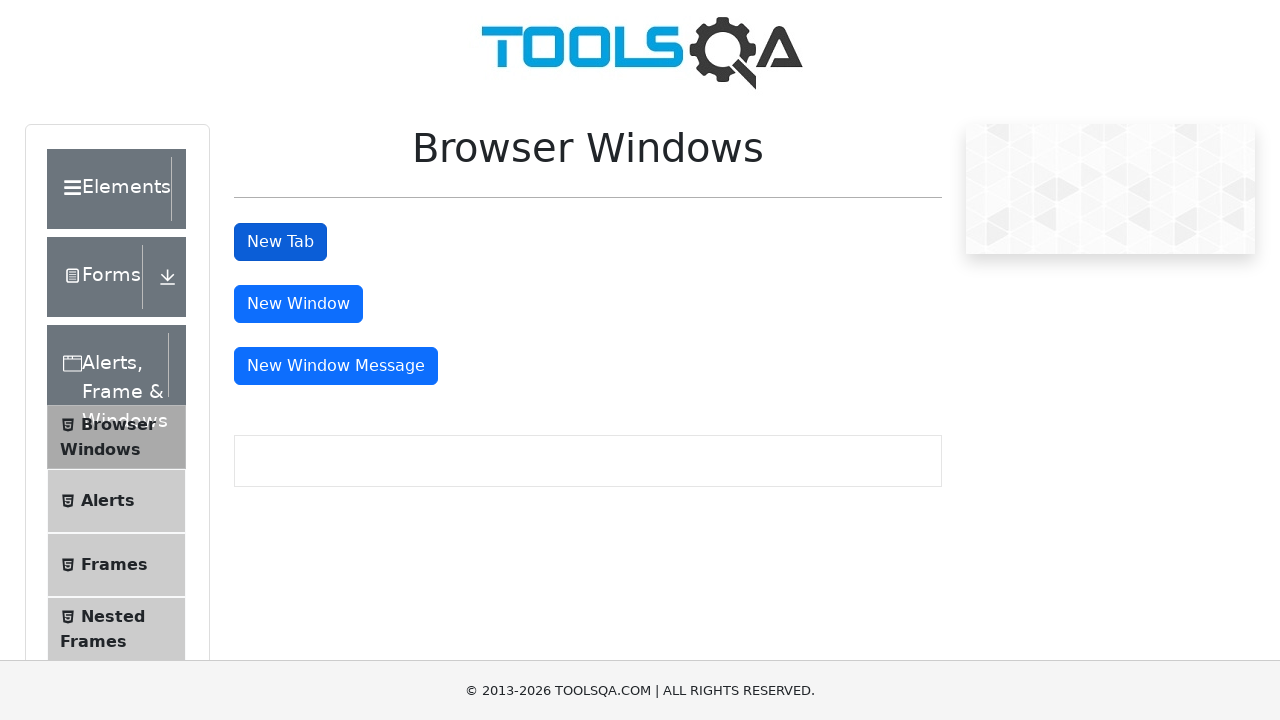

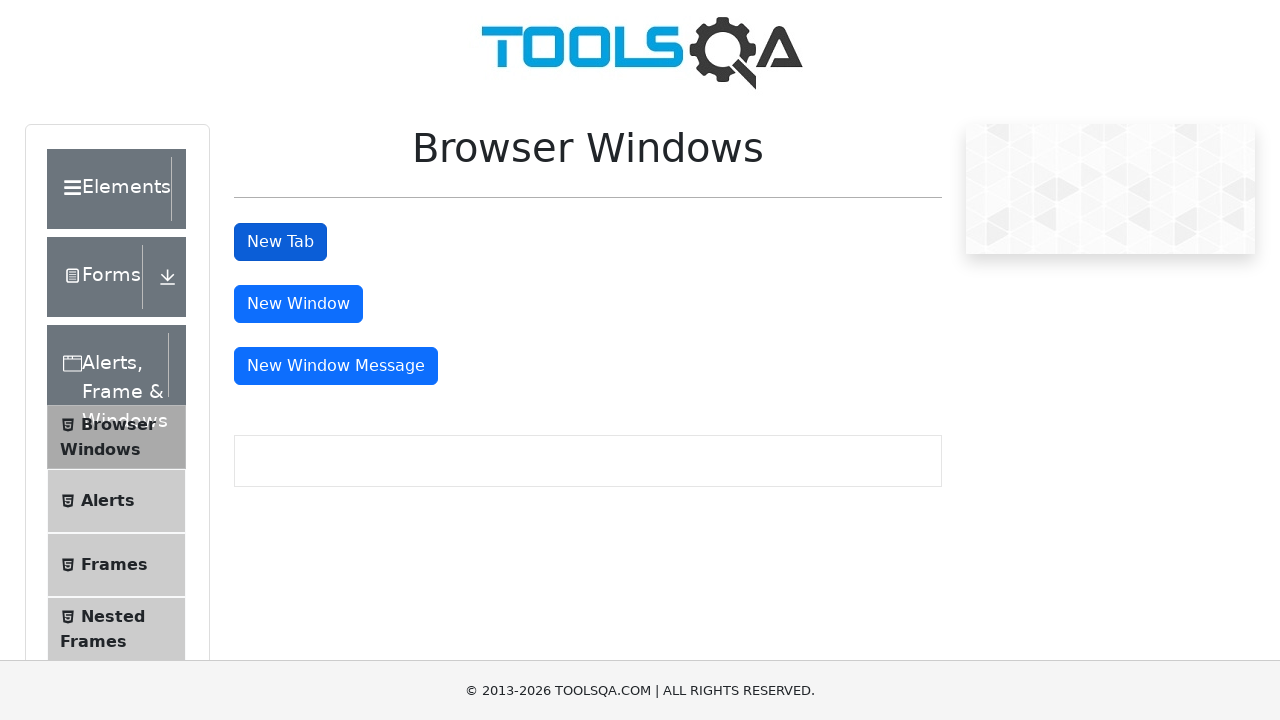